Tests form submission within an iframe by filling first name and last name fields, submitting the form, and validating the result message displayed outside the iframe.

Starting URL: https://techglobal-training.com/frontend/iframes

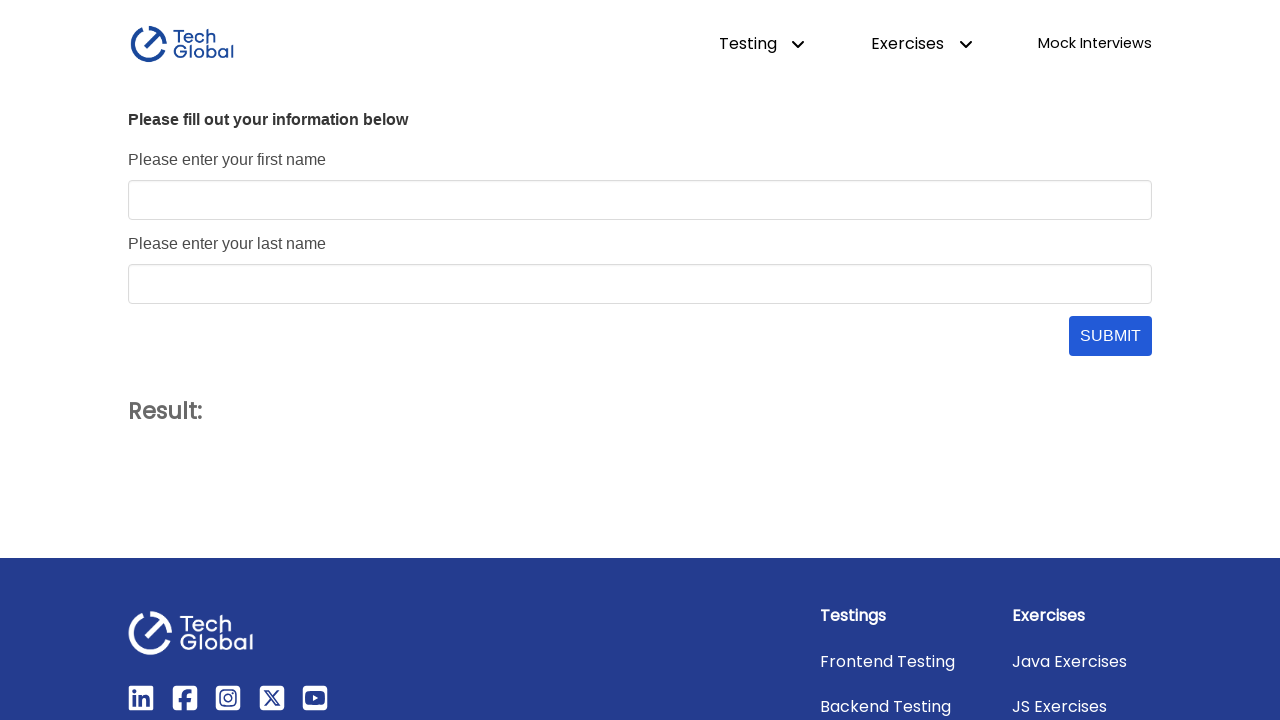

Located the form iframe element
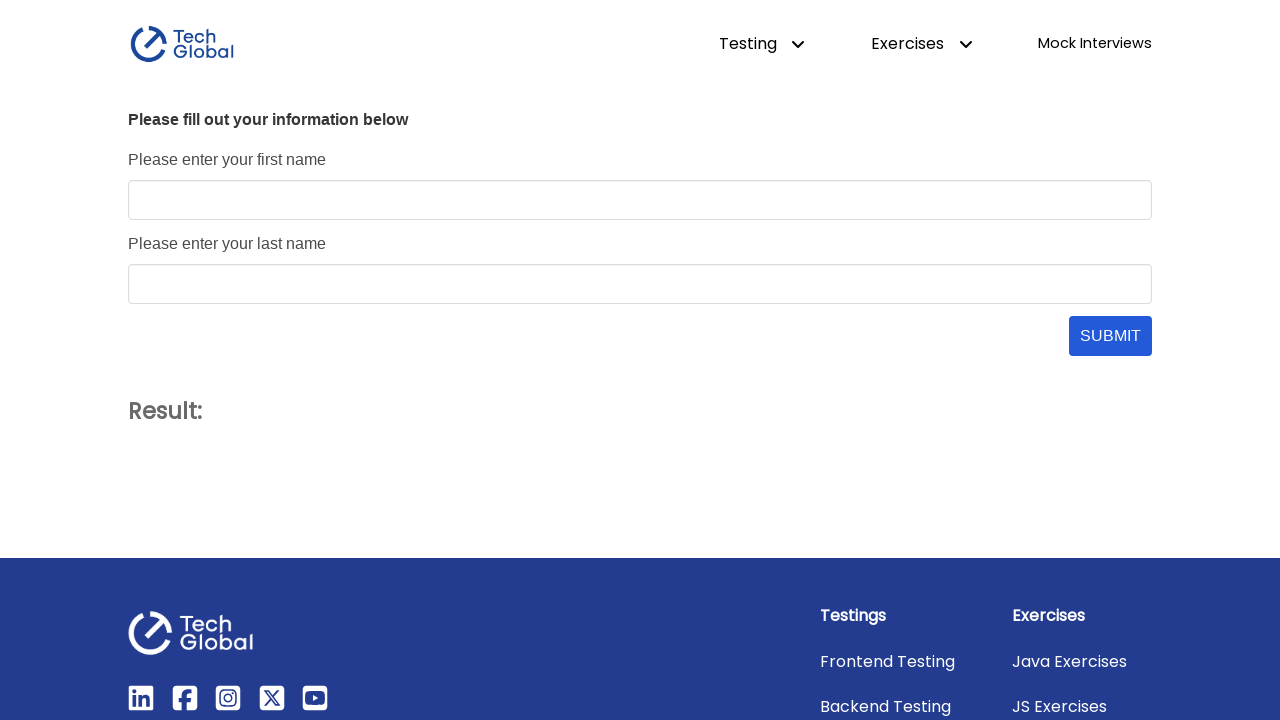

Filled first name field with 'John' on #form_frame >> internal:control=enter-frame >> #first_name
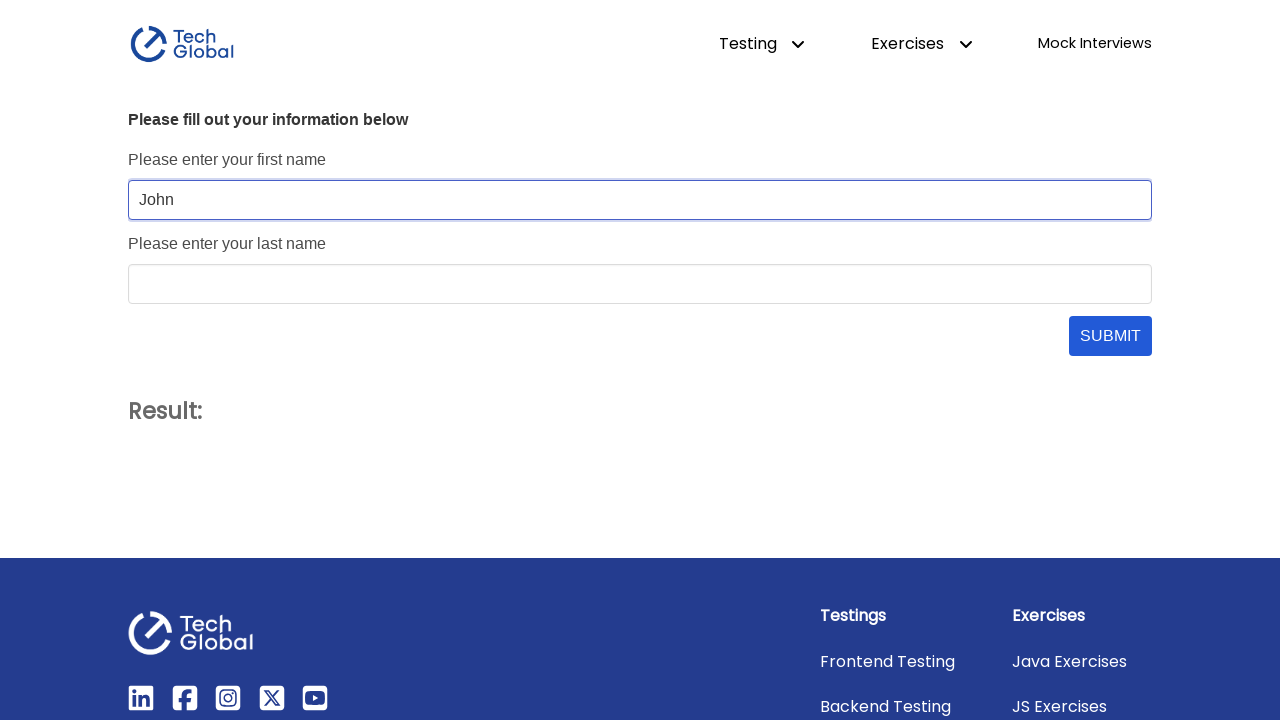

Filled last name field with 'Doe' on #form_frame >> internal:control=enter-frame >> #last_name
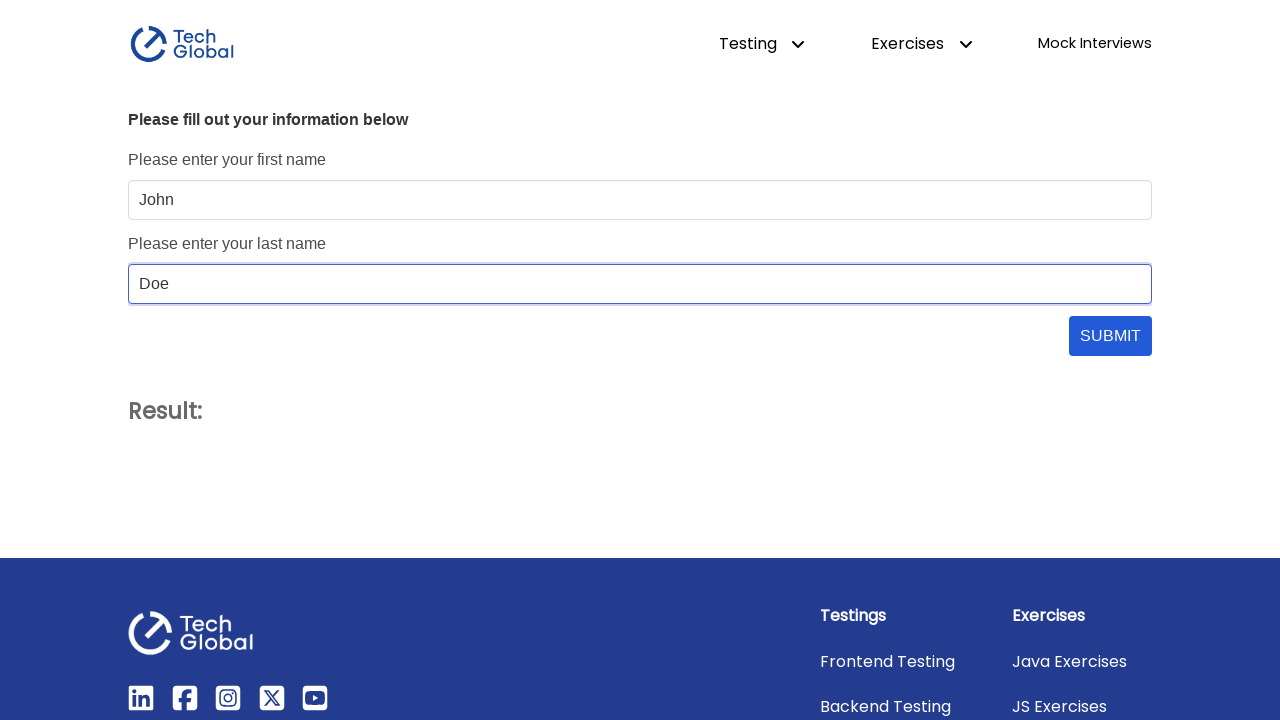

Clicked the form submit button at (1110, 336) on #form_frame >> internal:control=enter-frame >> #submit
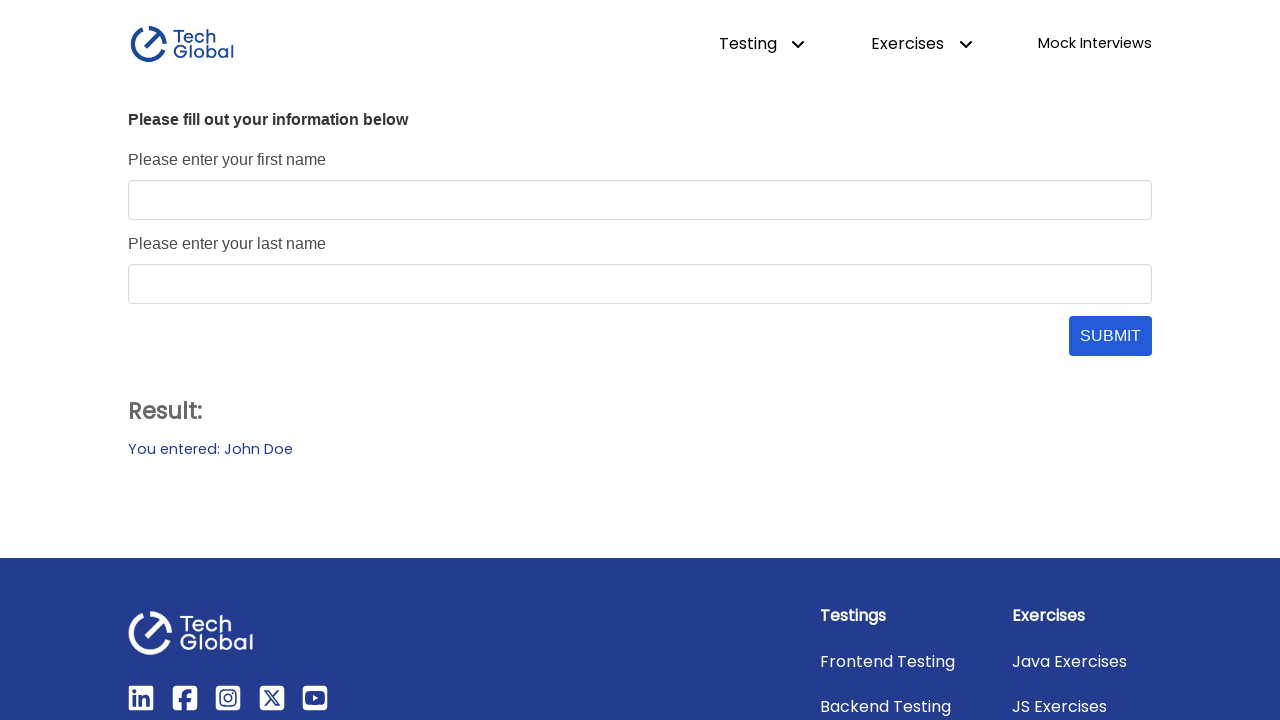

Result message became visible outside the iframe
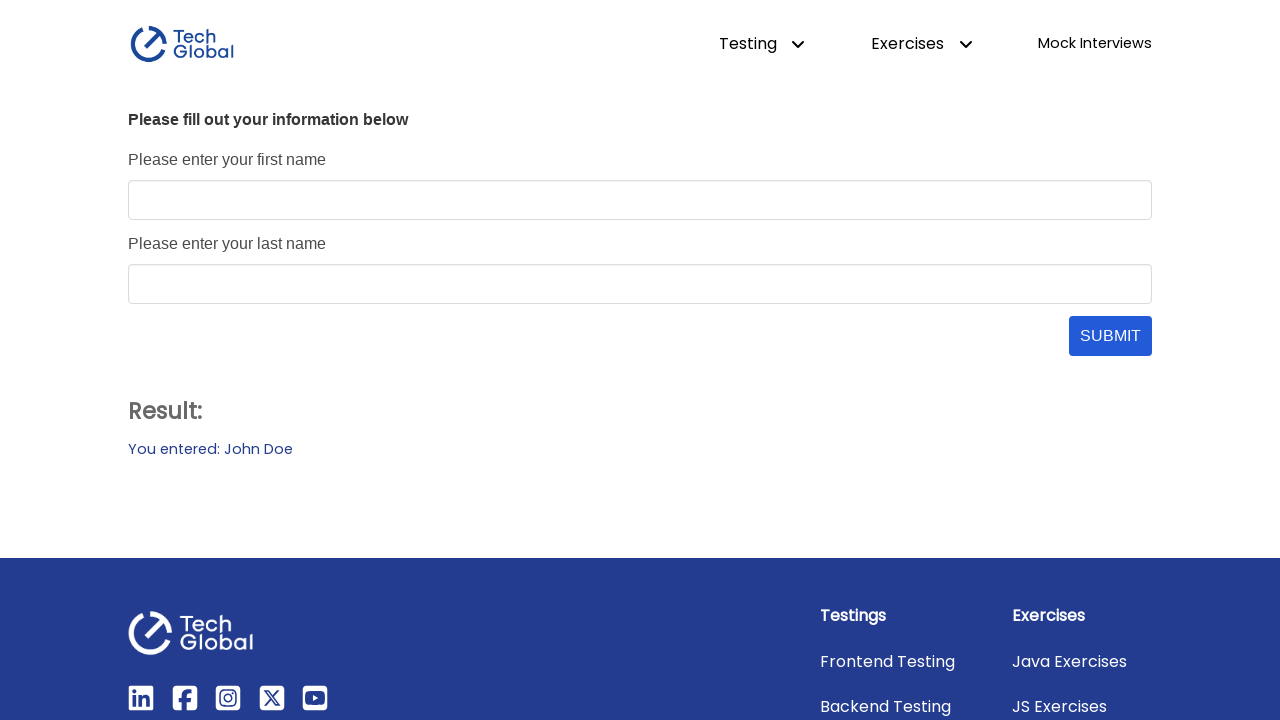

Verified result message displays 'You entered: John Doe'
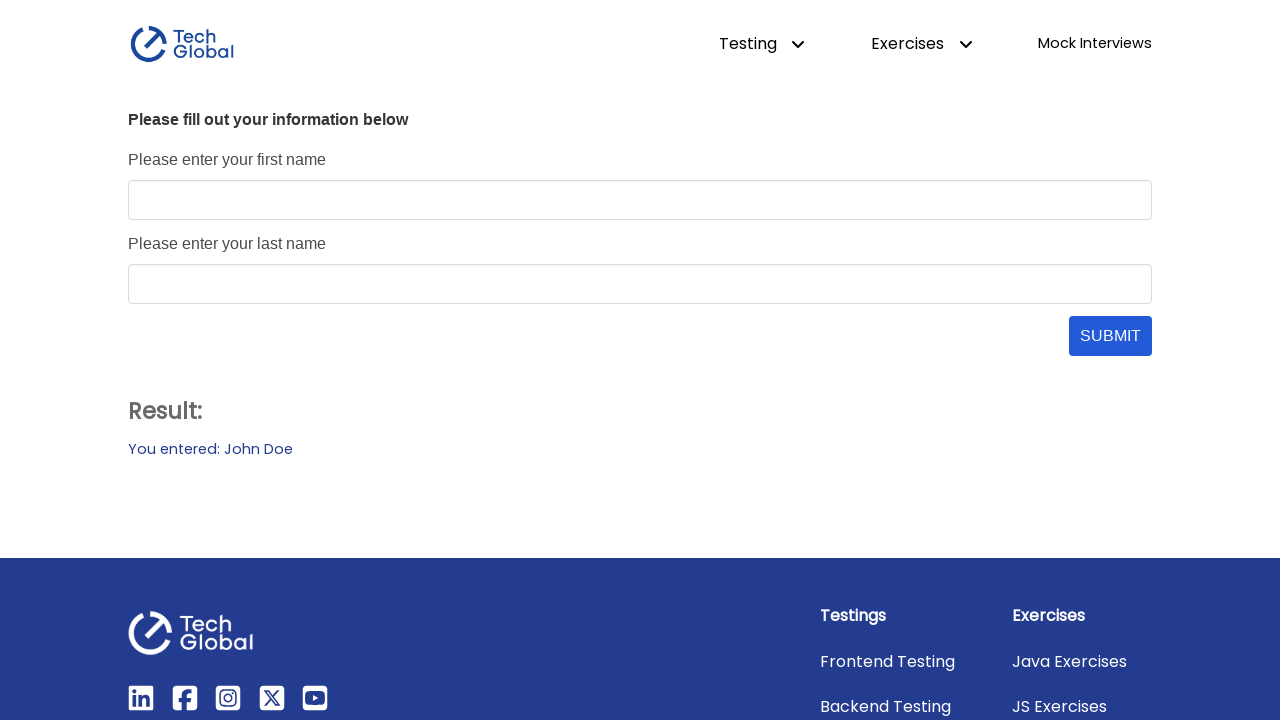

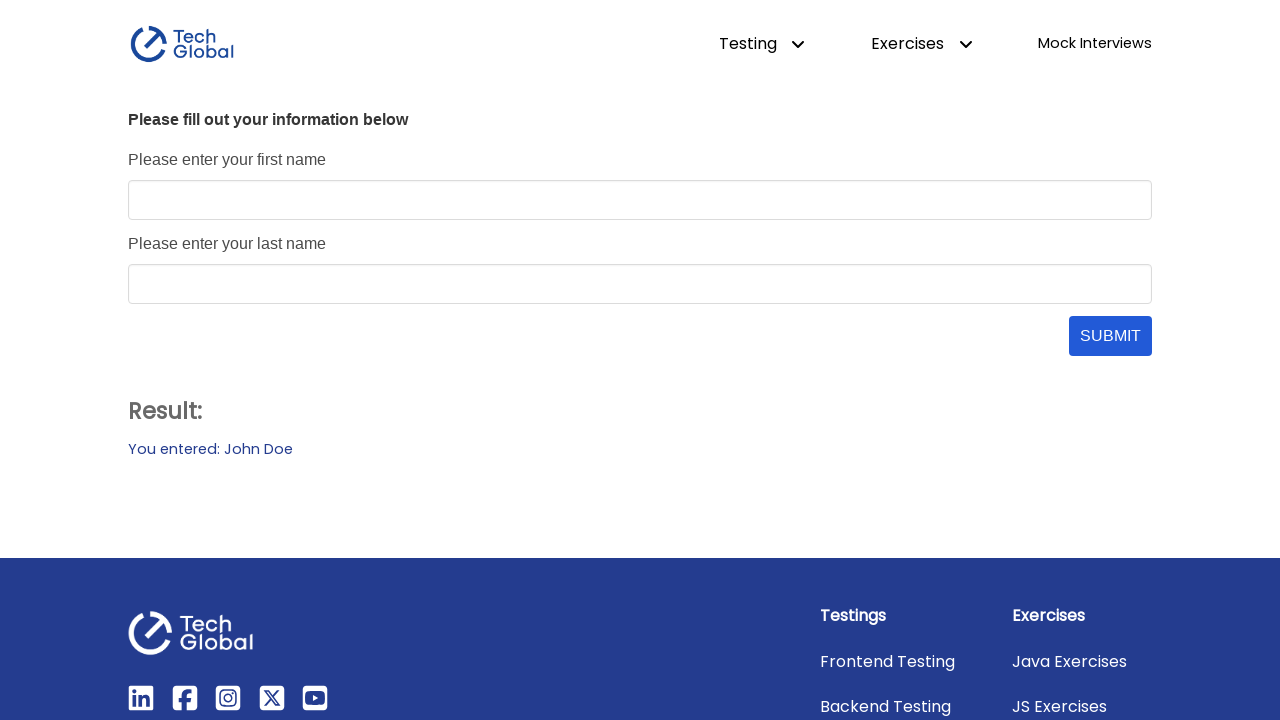